Clicks on a radio button element by locating it using its ID

Starting URL: http://only-testing-blog.blogspot.in/2014/01/textbox.html

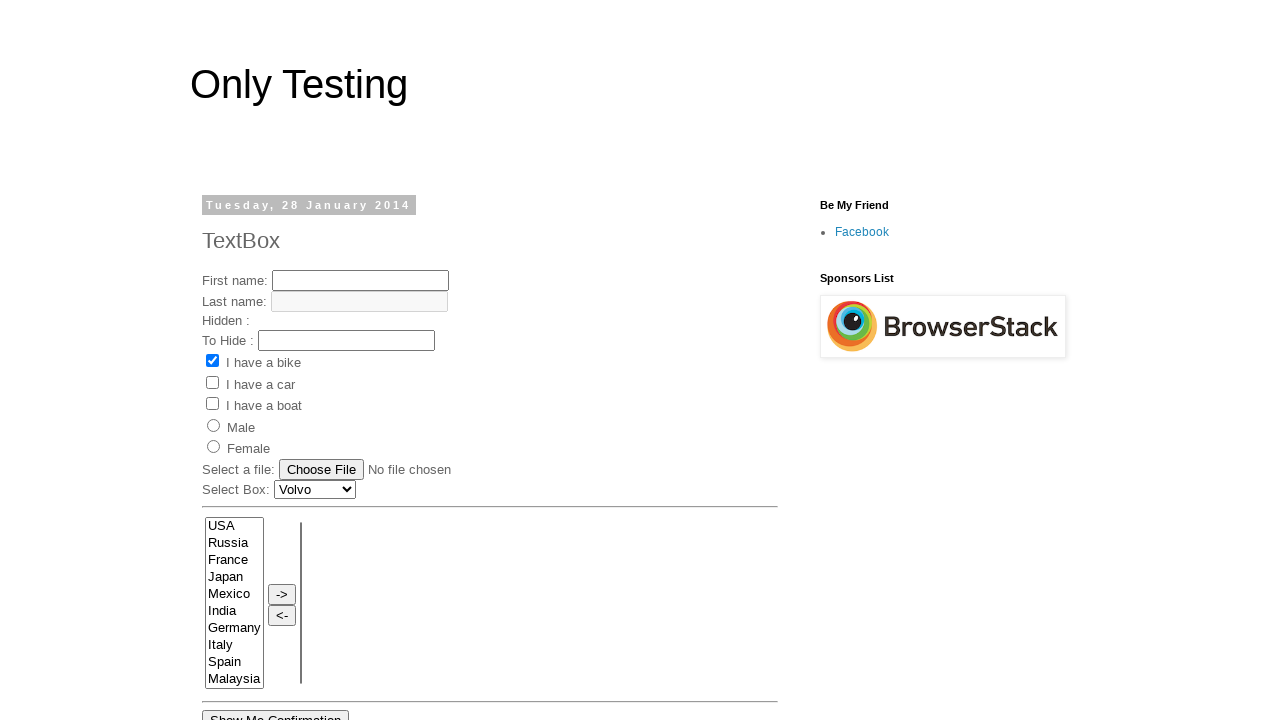

Clicked on radio button element with ID 'radio1' at (214, 425) on #radio1
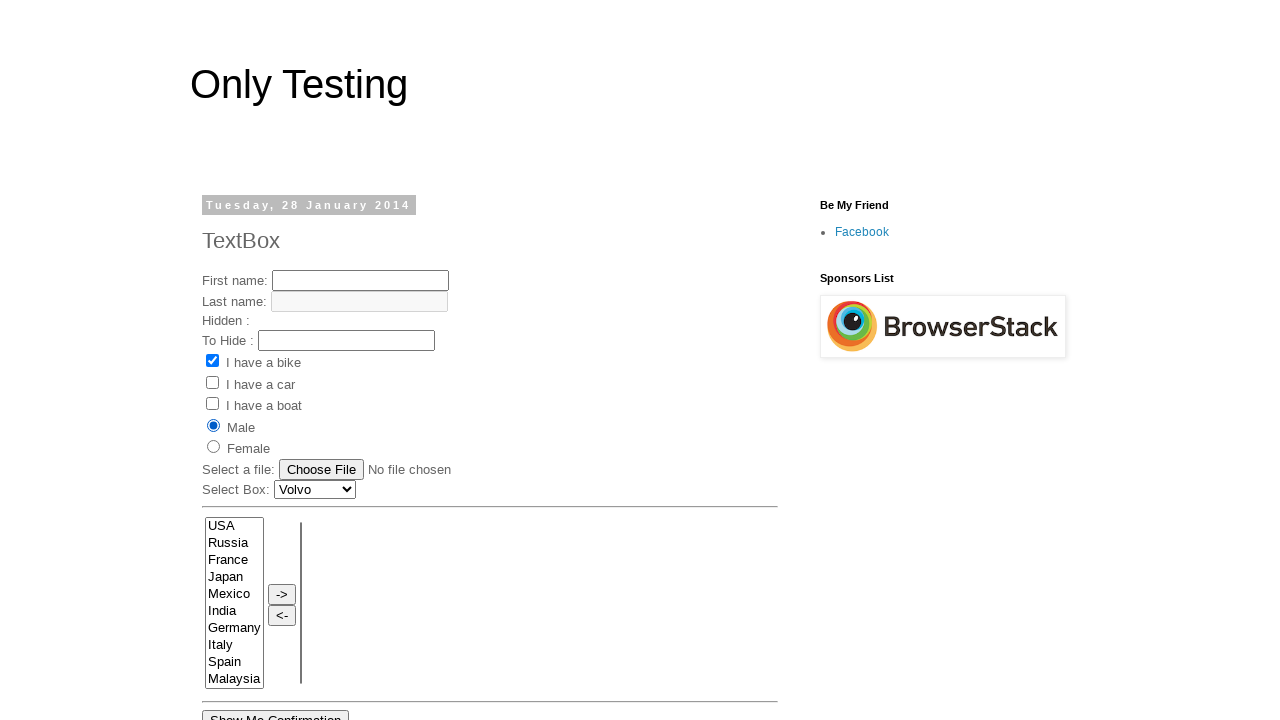

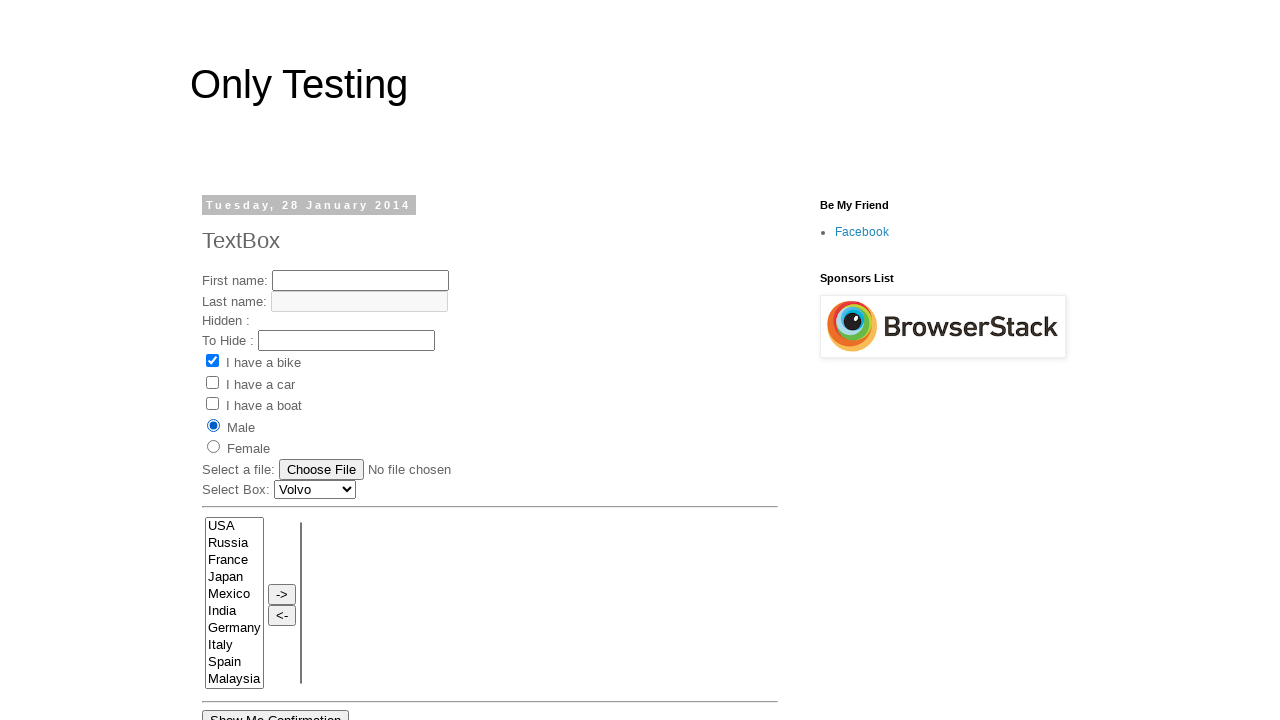